Tests various form interactions on a practice automation page including selecting radio buttons, entering country details, selecting from dropdowns, clicking checkboxes, handling multiple windows/tabs, and filling input fields.

Starting URL: https://rahulshettyacademy.com/AutomationPractice/

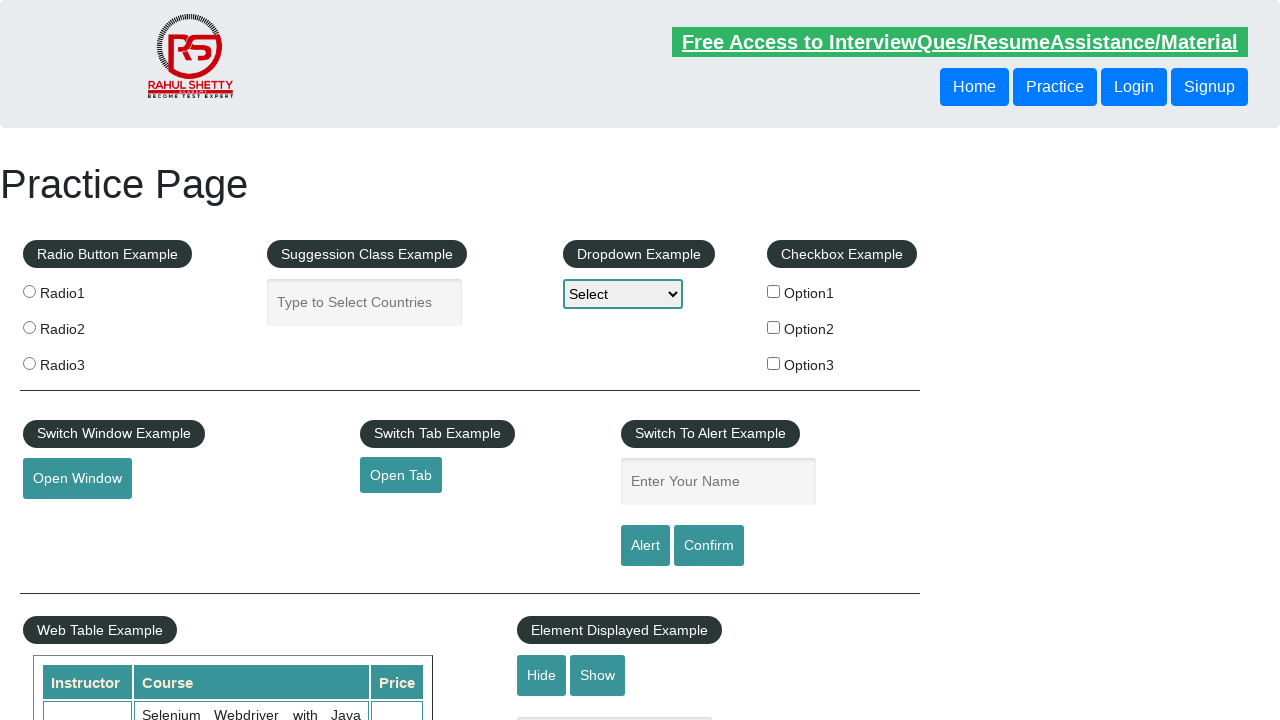

Clicked radio button with value 'radio1' at (29, 291) on input[type='radio'][value='radio1']
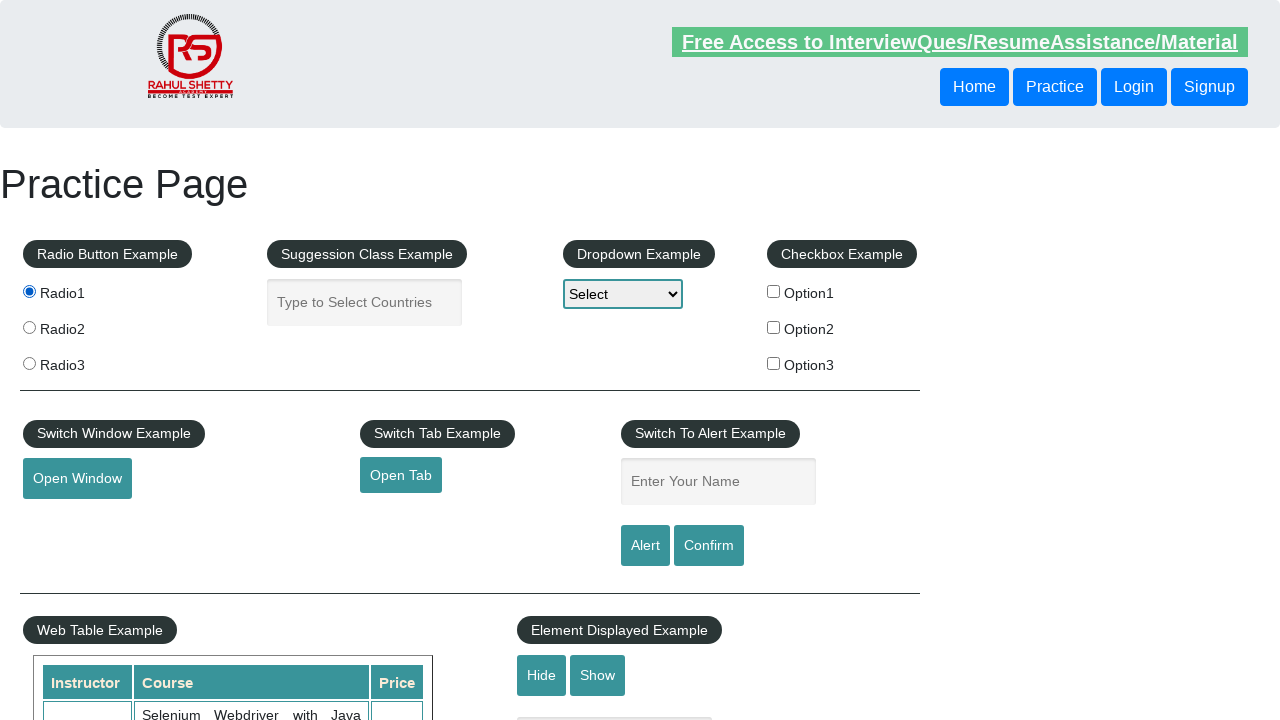

Filled autocomplete field with 'India' on input#autocomplete
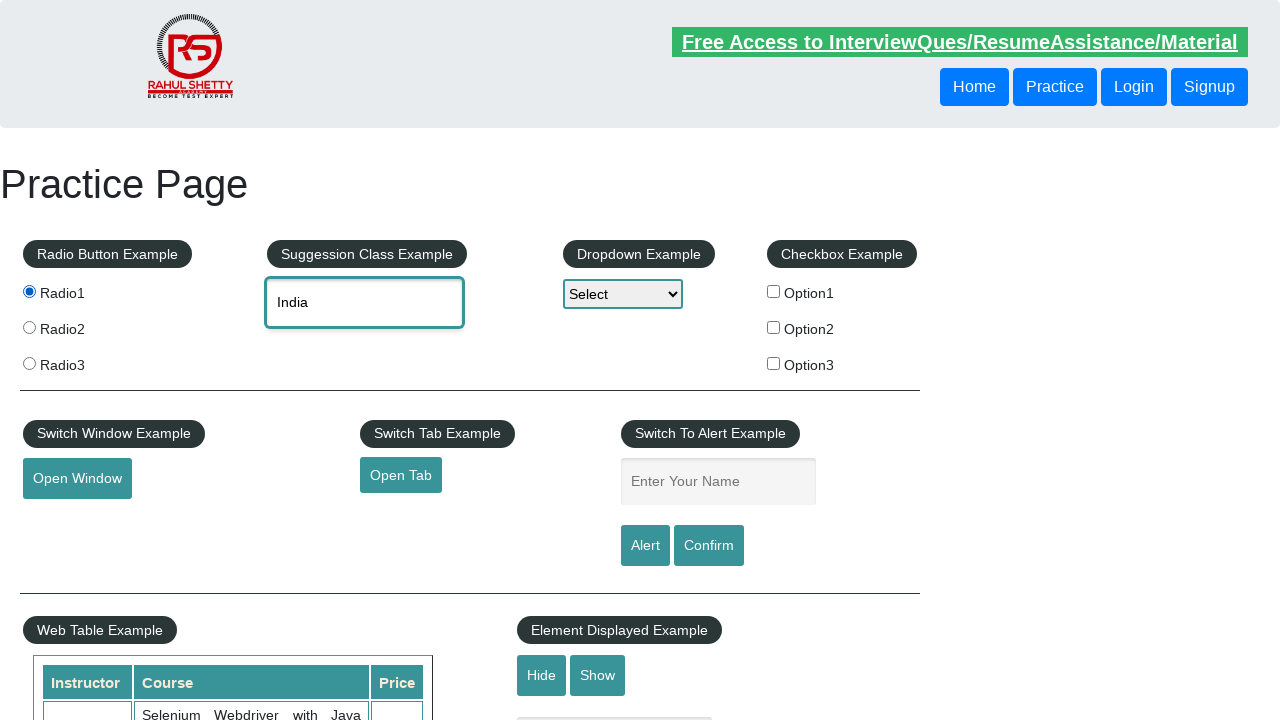

Selected 'Option3' from dropdown-class-example on select#dropdown-class-example
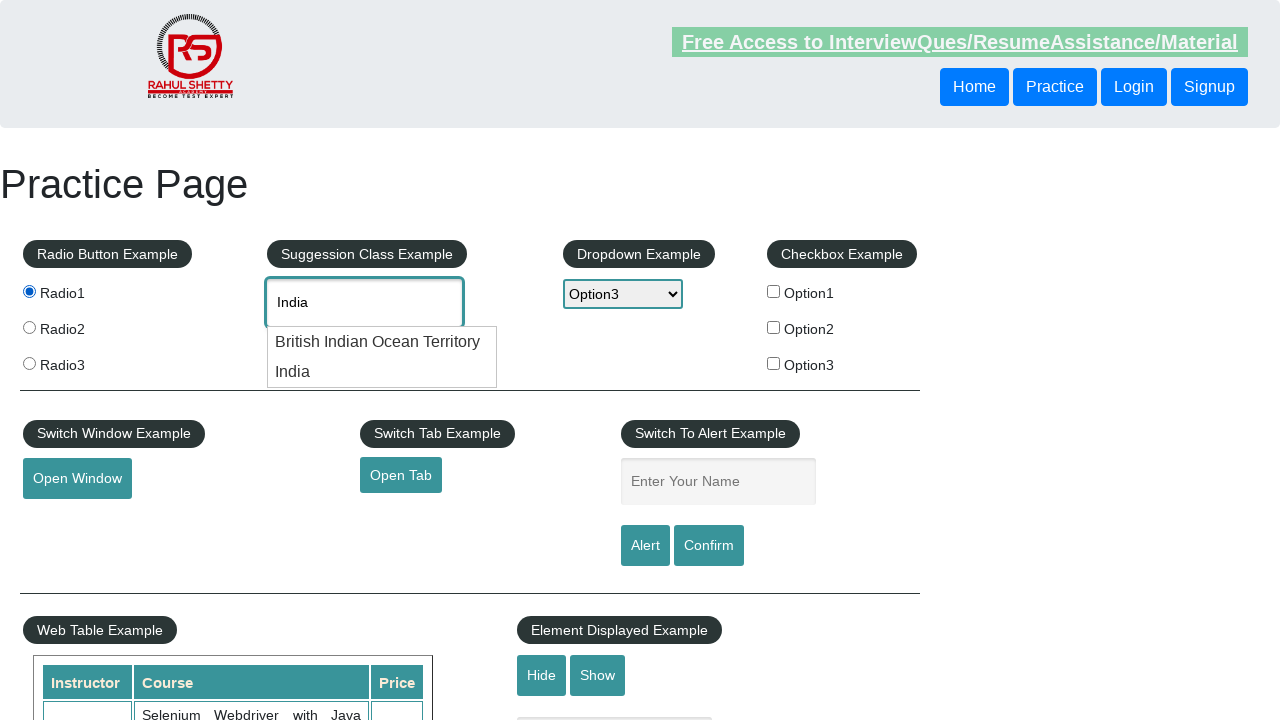

Clicked checkbox with value 'option1' at (774, 291) on input[value='option1']
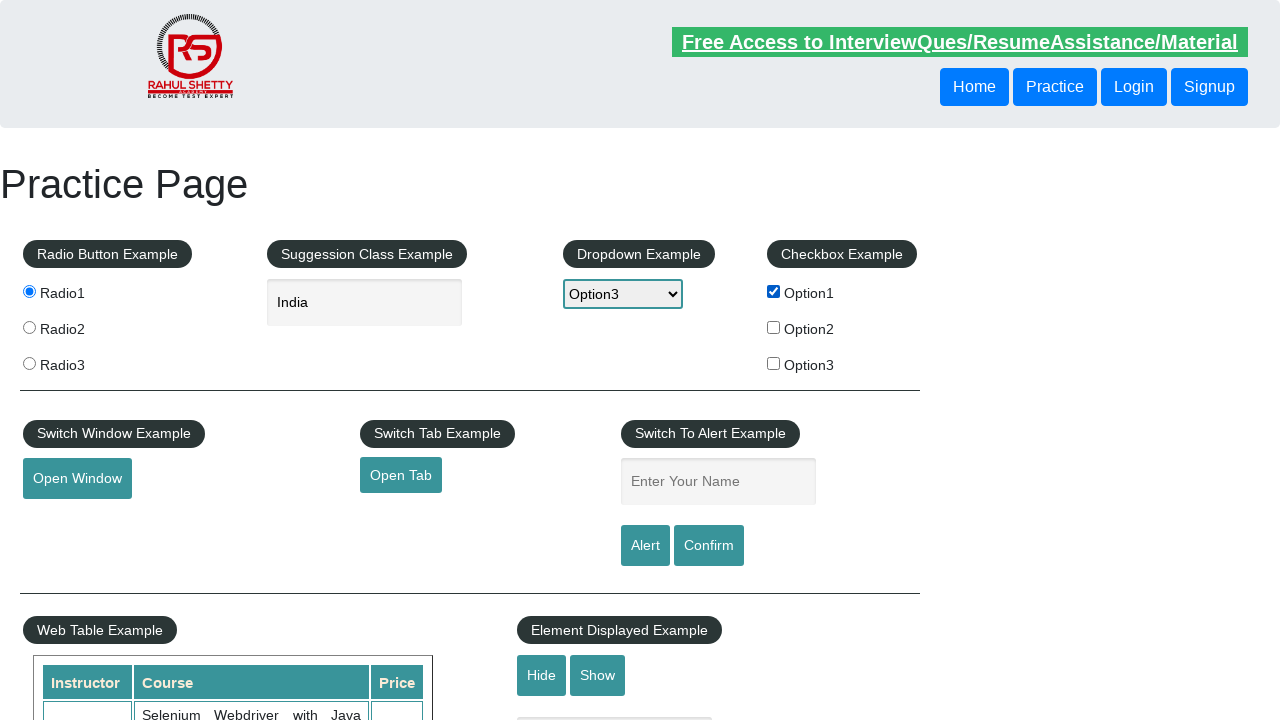

Clicked checkbox with value 'option2' at (774, 327) on input[value='option2']
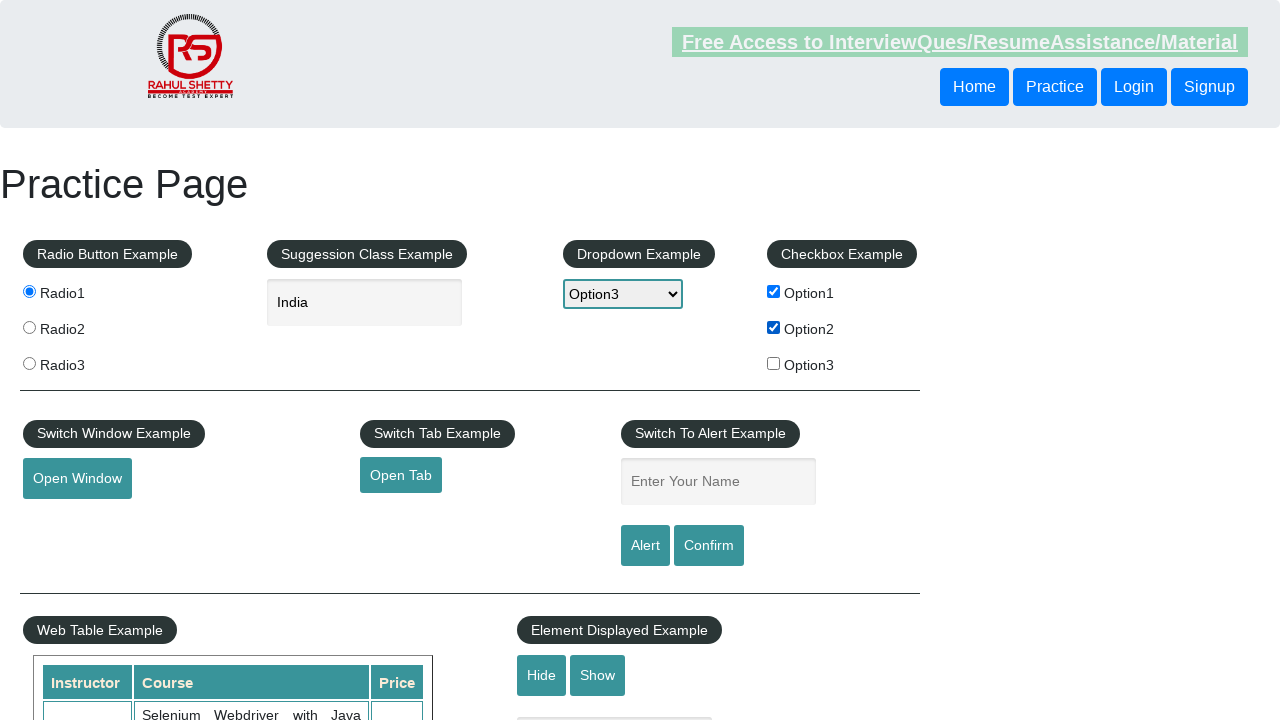

Clicked checkbox with value 'option3' at (774, 363) on input[value='option3']
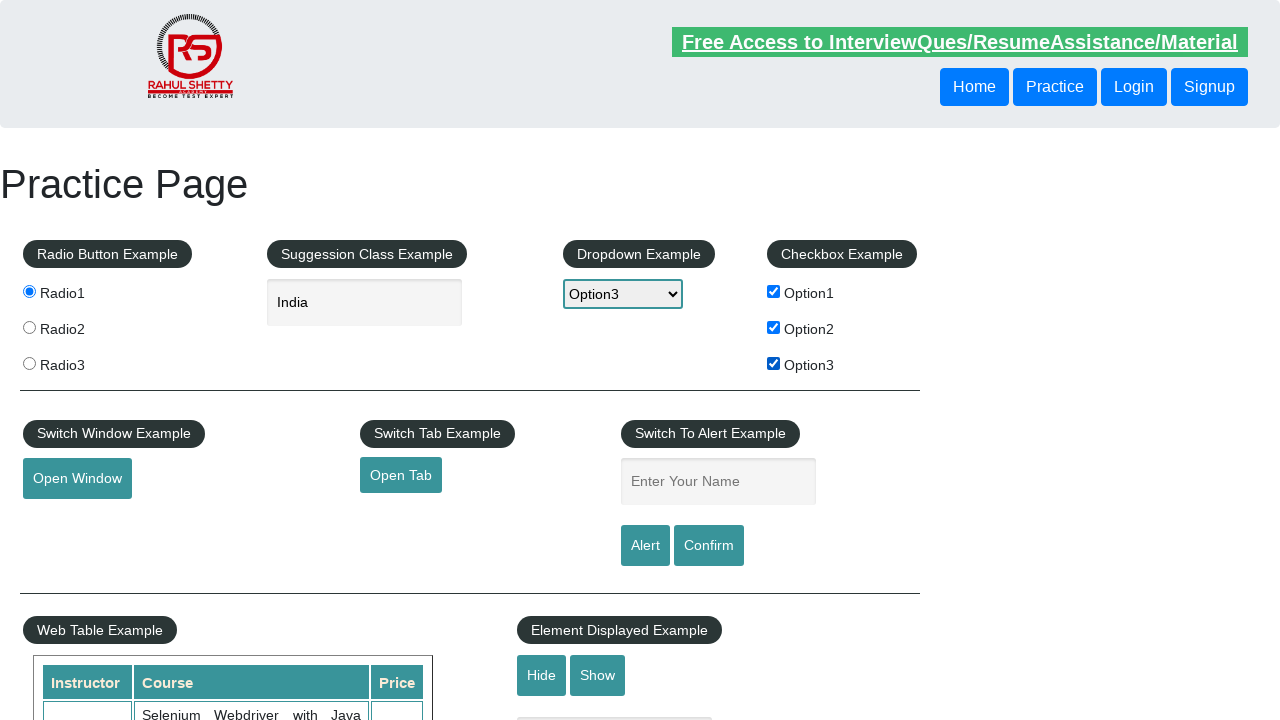

Clicked 'Open Window' button and new window opened at (77, 479) on #openwindow
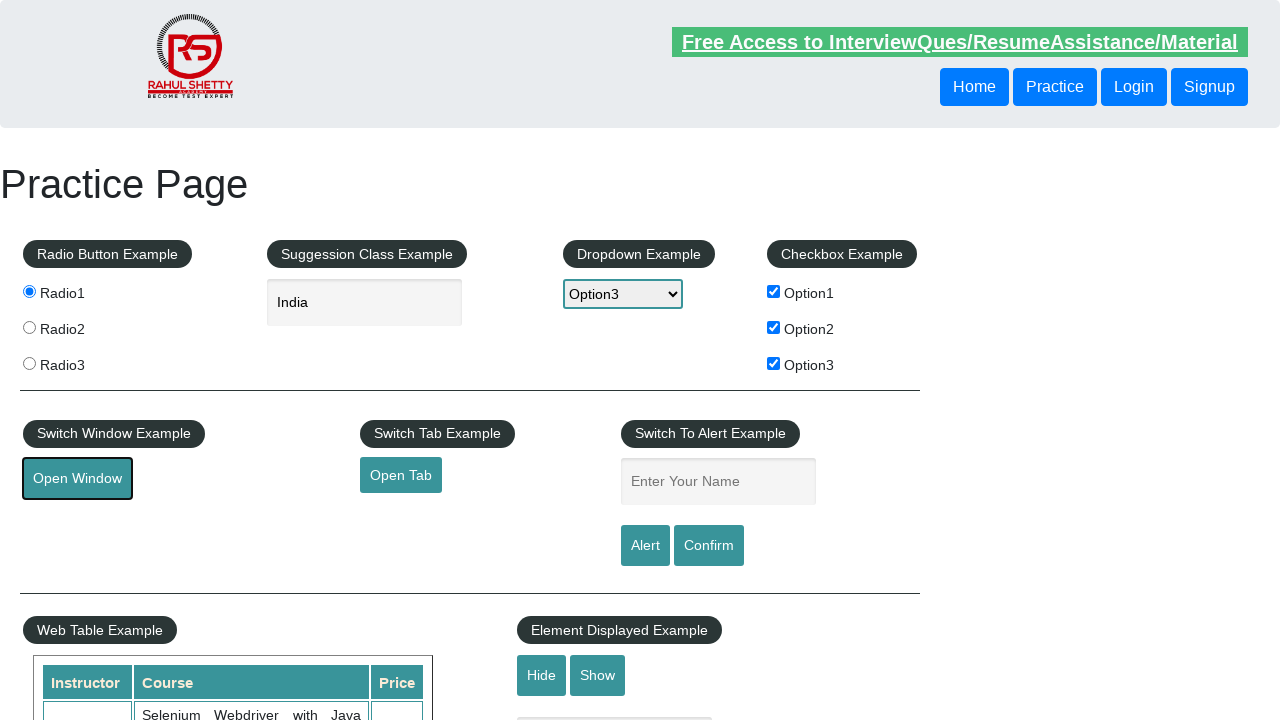

Closed the new window
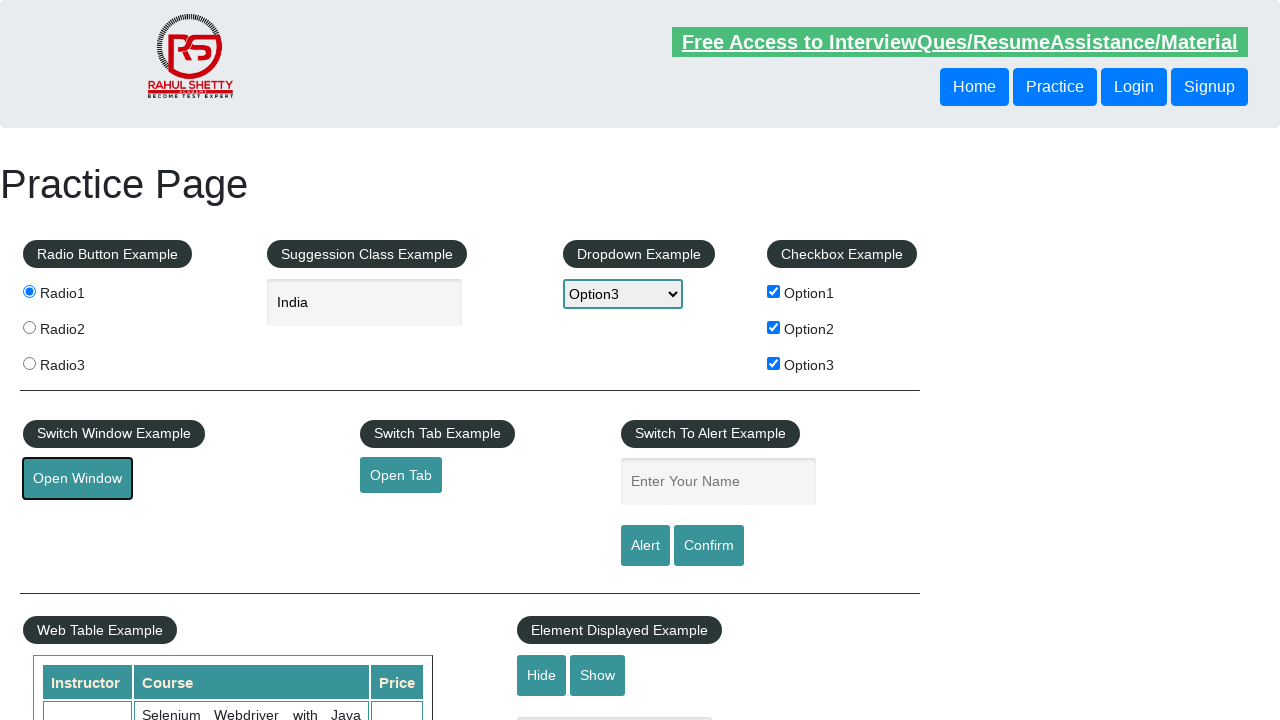

Clicked 'Open Tab' button and new tab opened at (401, 475) on #opentab
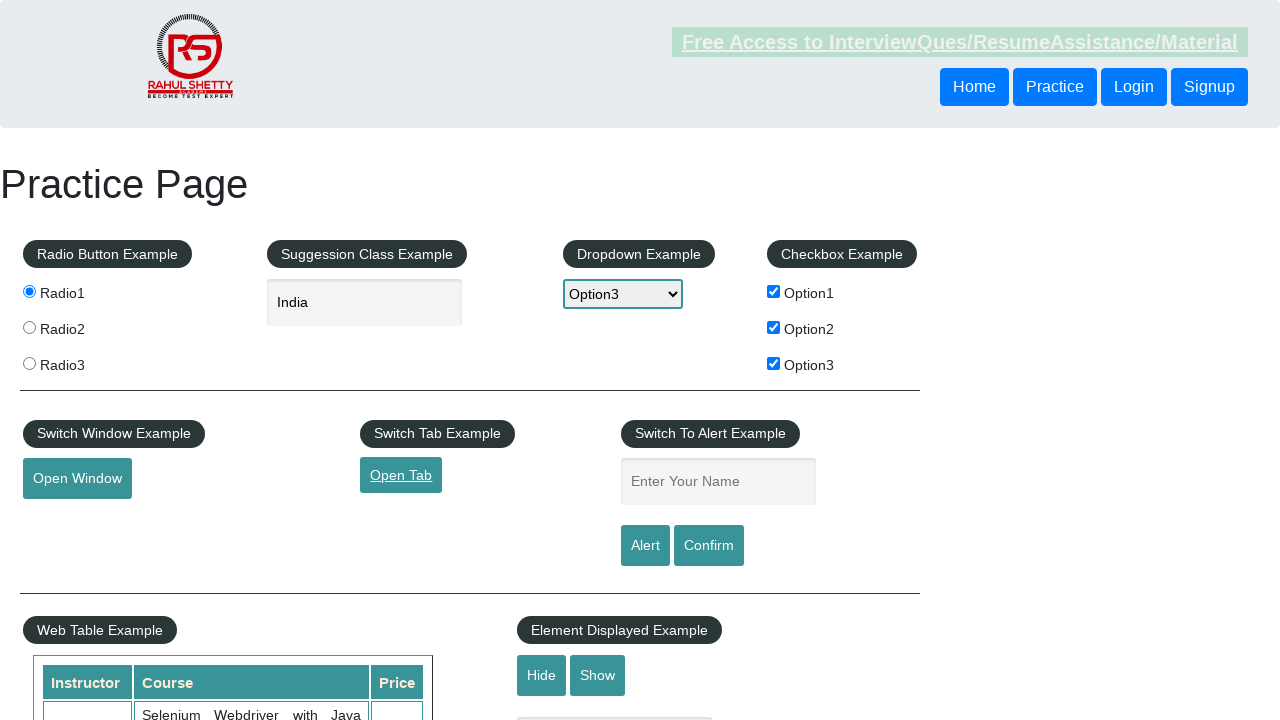

Closed the new tab
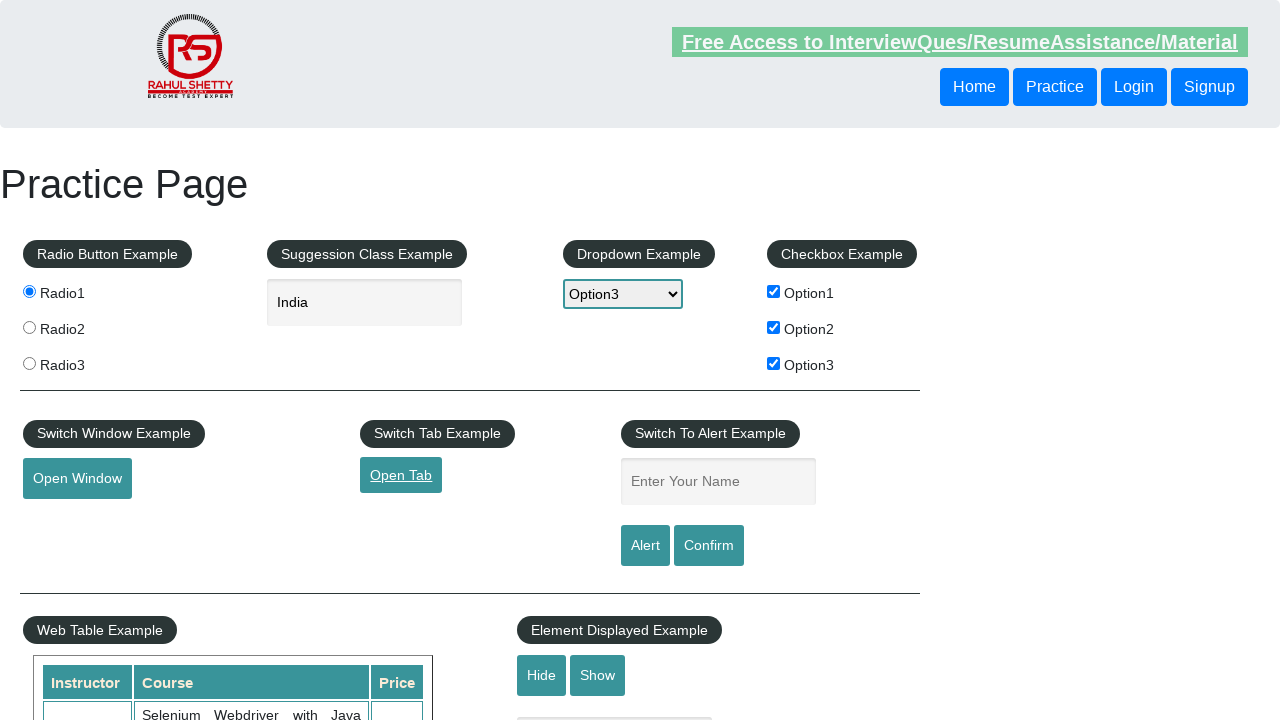

Filled name field with 'raj' on input#name
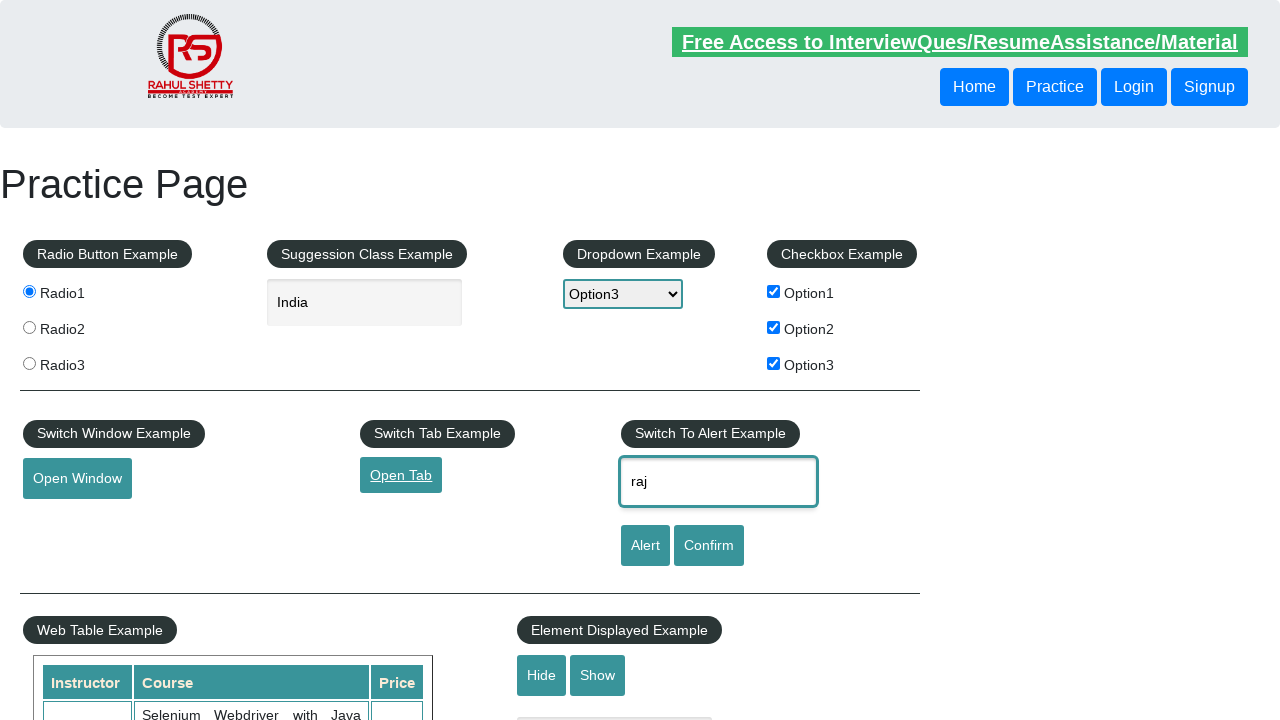

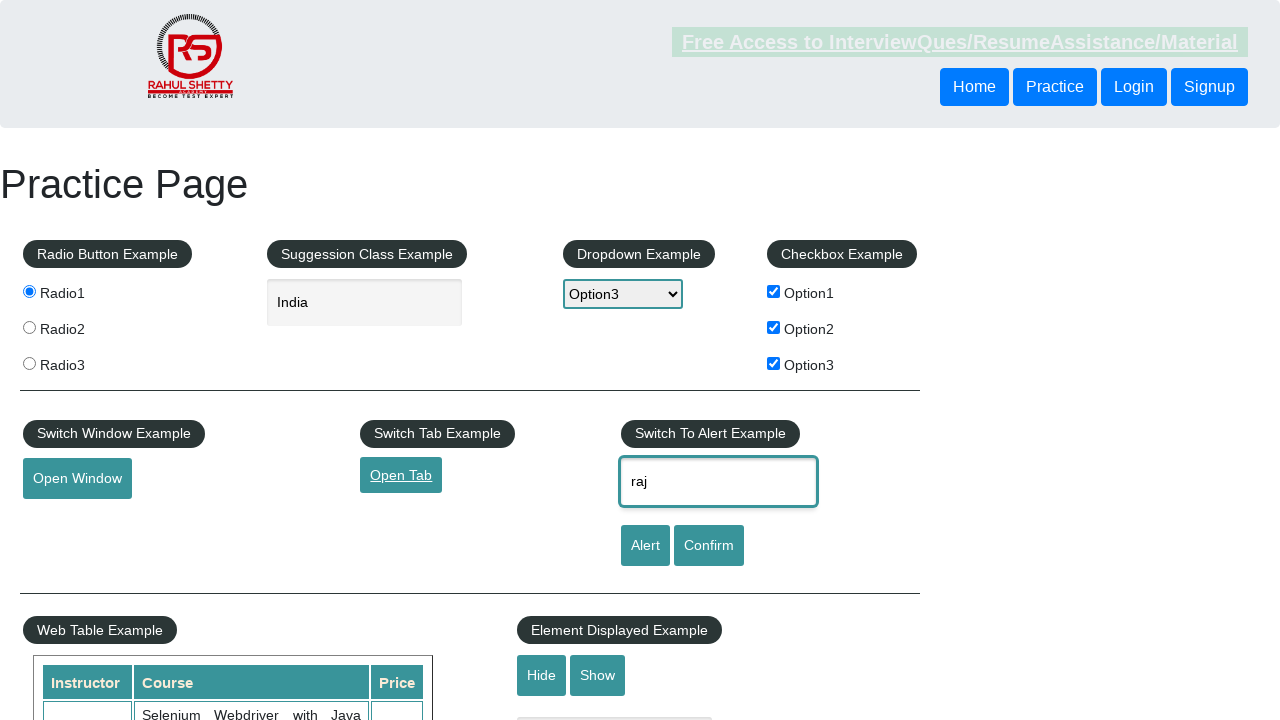